Tests page scrolling functionality by scrolling down to the footer element, verifying it's visible, then scrolling back up using PAGE_UP key presses, and finally clicking the Home link.

Starting URL: https://practice.cydeo.com/

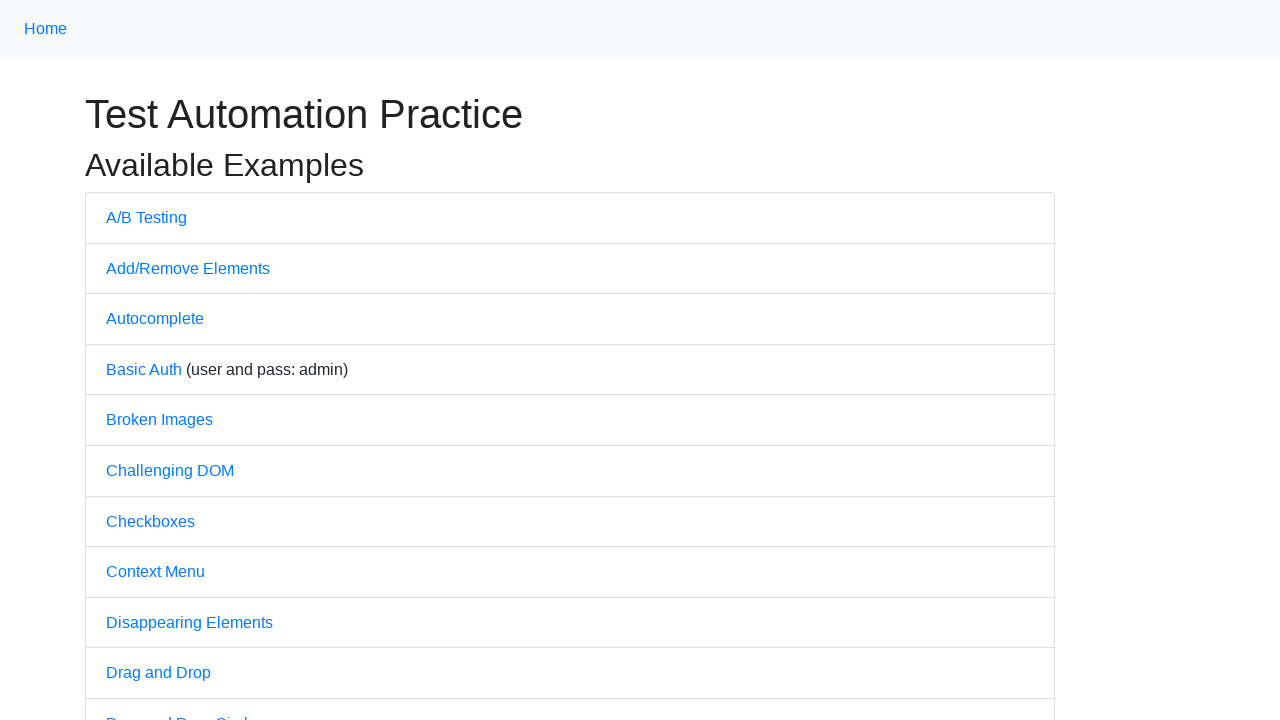

Scrolled to footer element
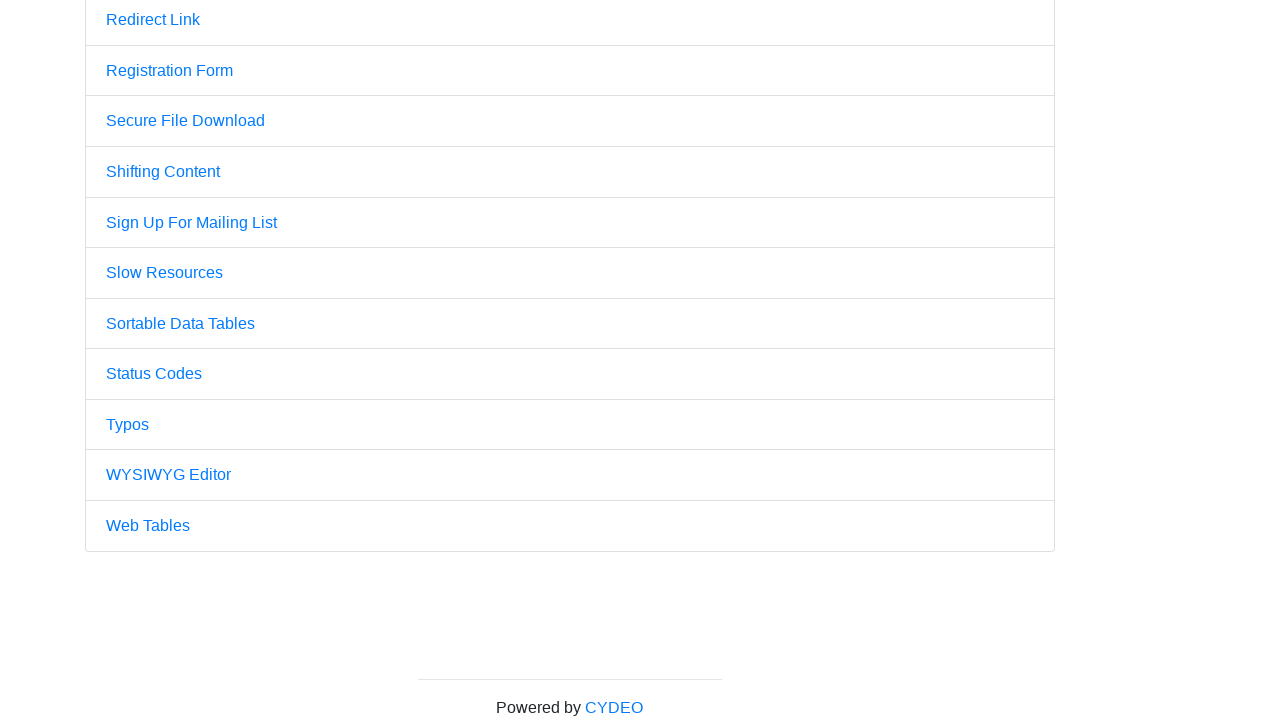

Verified footer element is visible
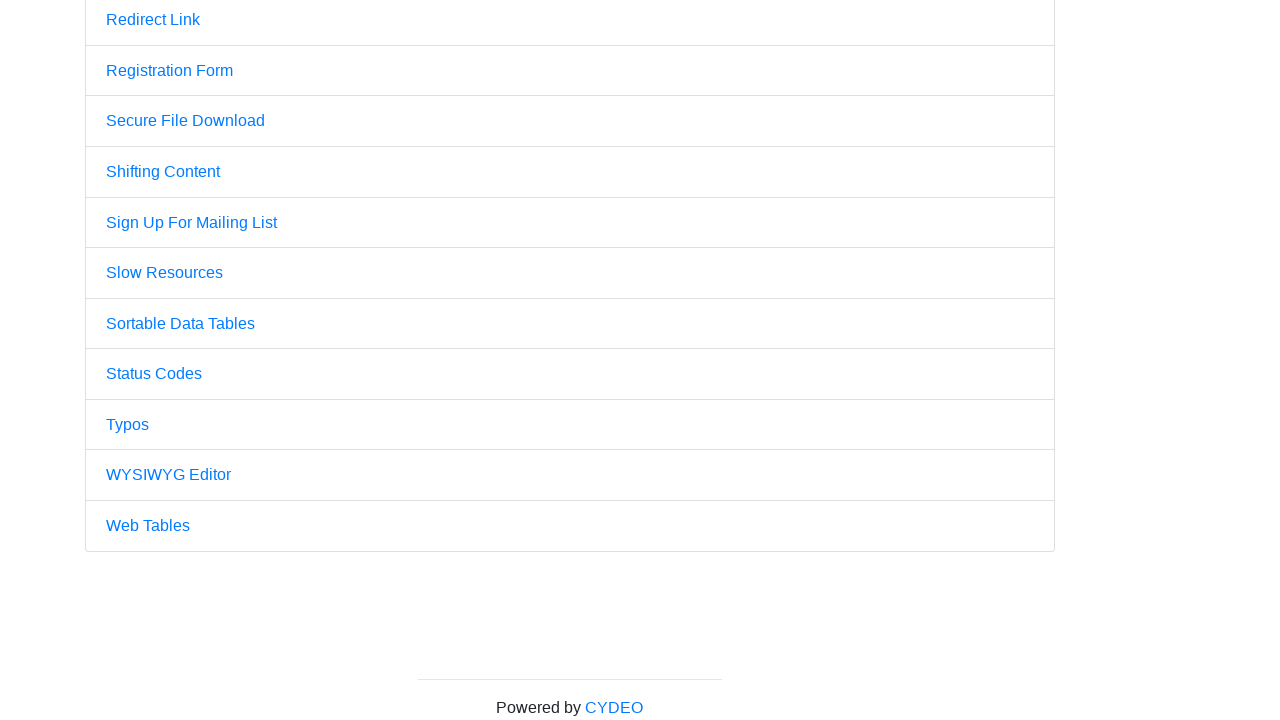

Waited 2 seconds
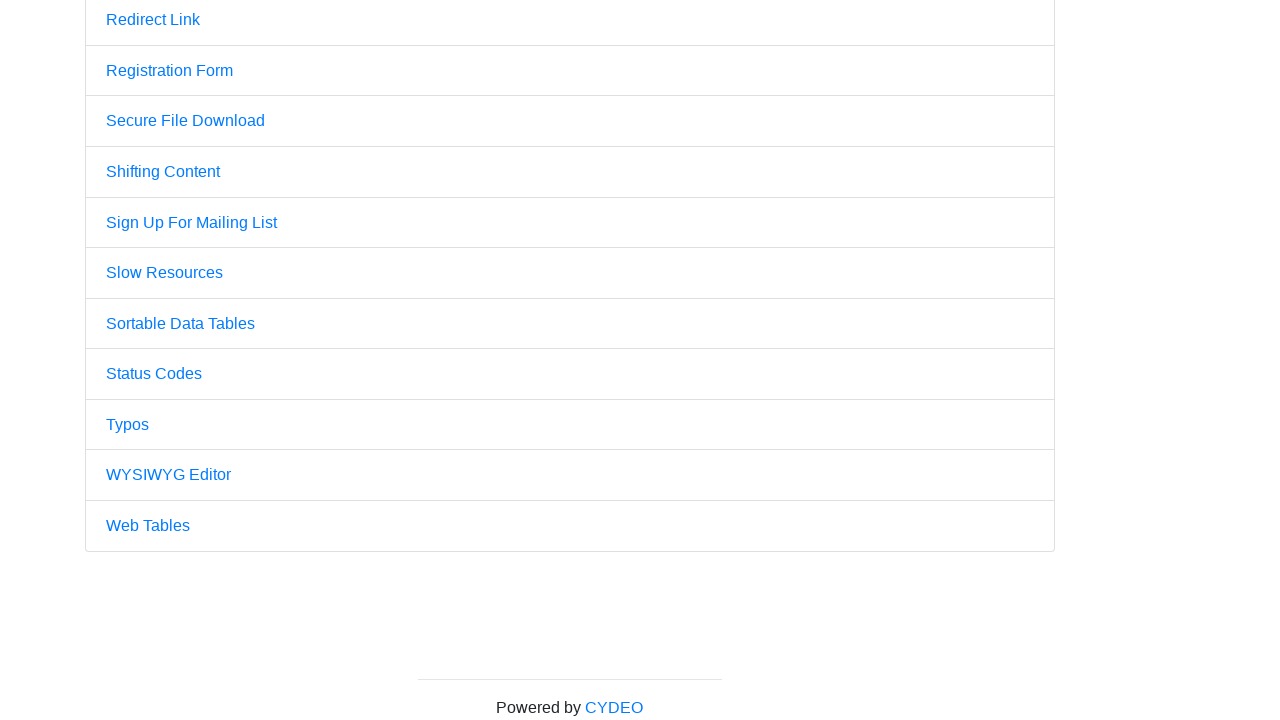

Located Home link element
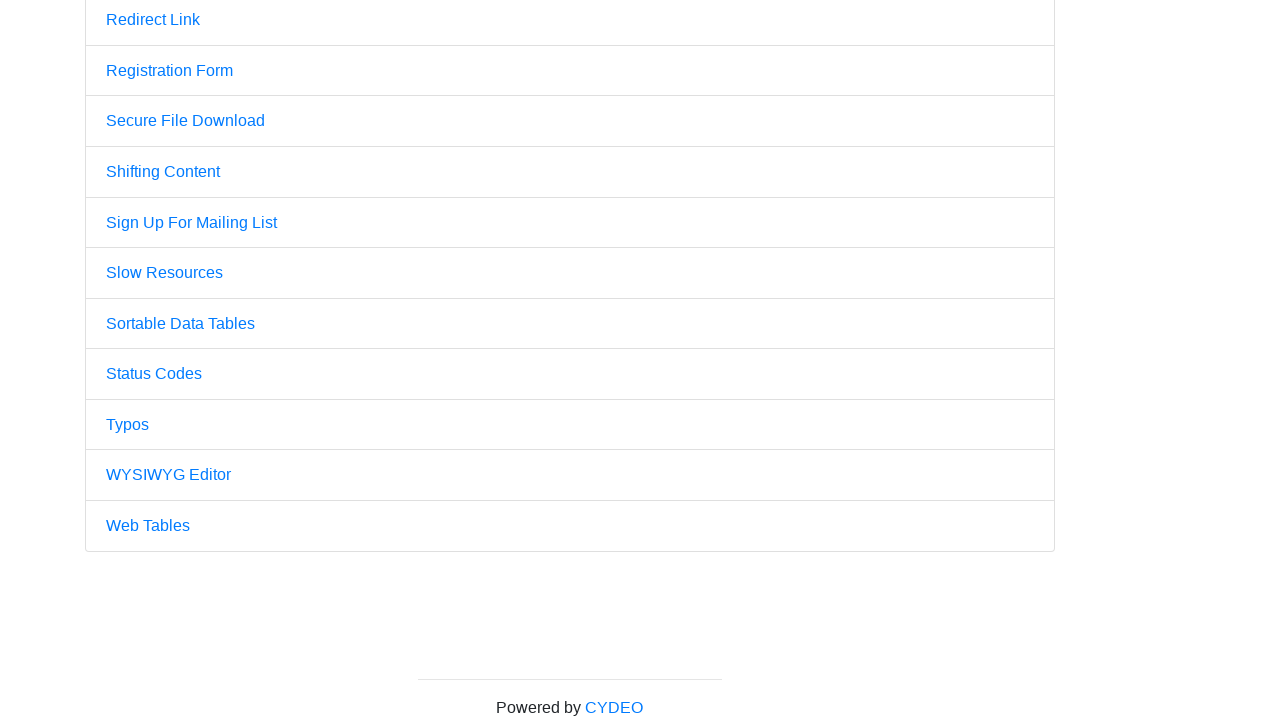

Pressed PAGE_UP key (press 1/4)
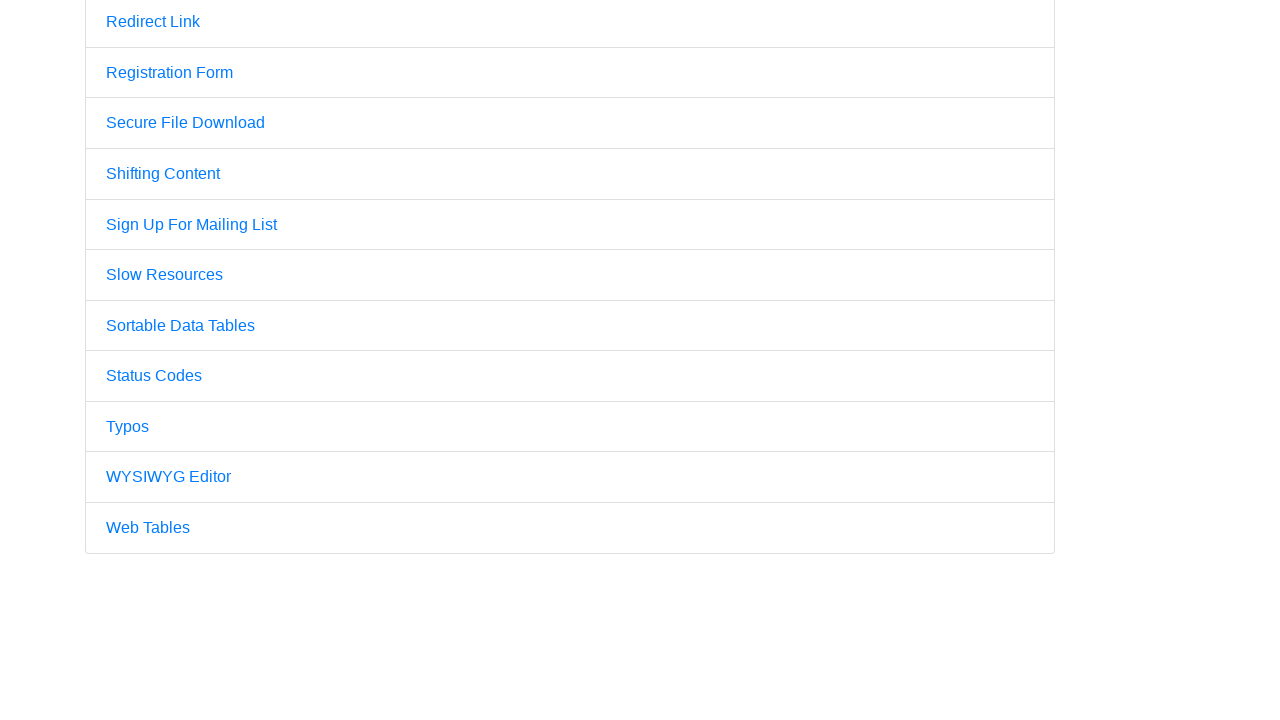

Waited 1 second after PAGE_UP press 1/4
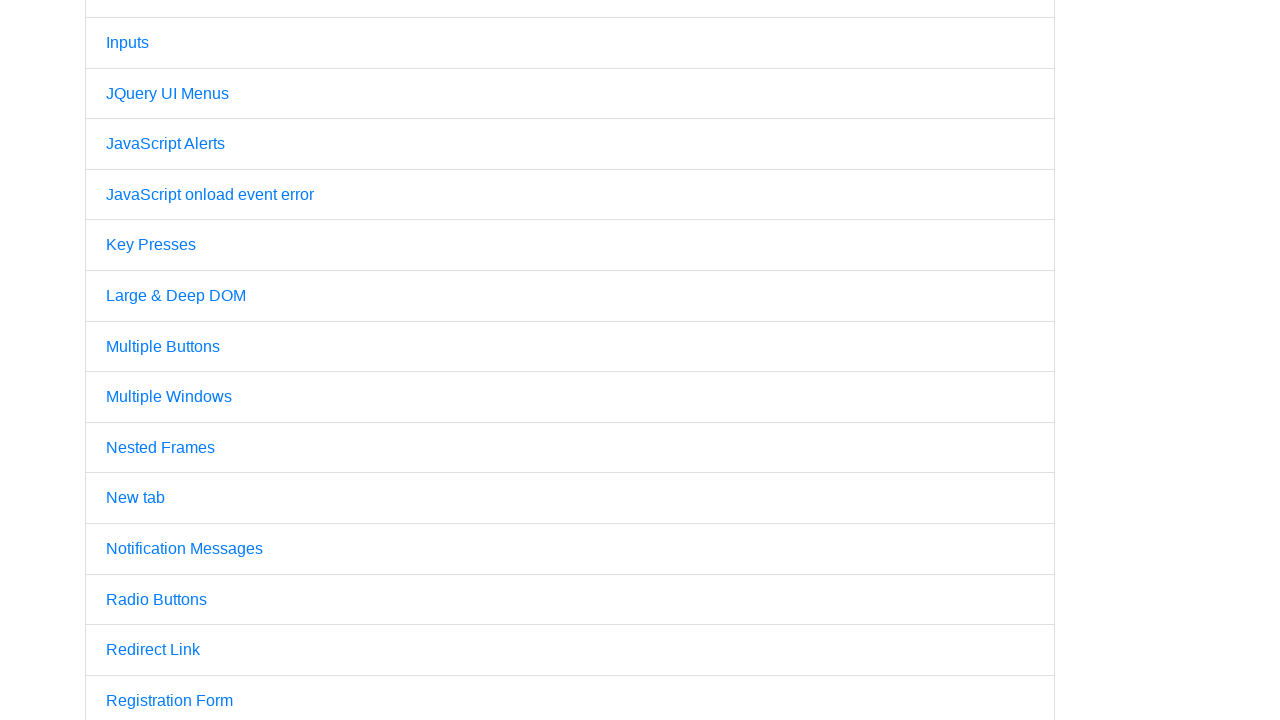

Pressed PAGE_UP key (press 2/4)
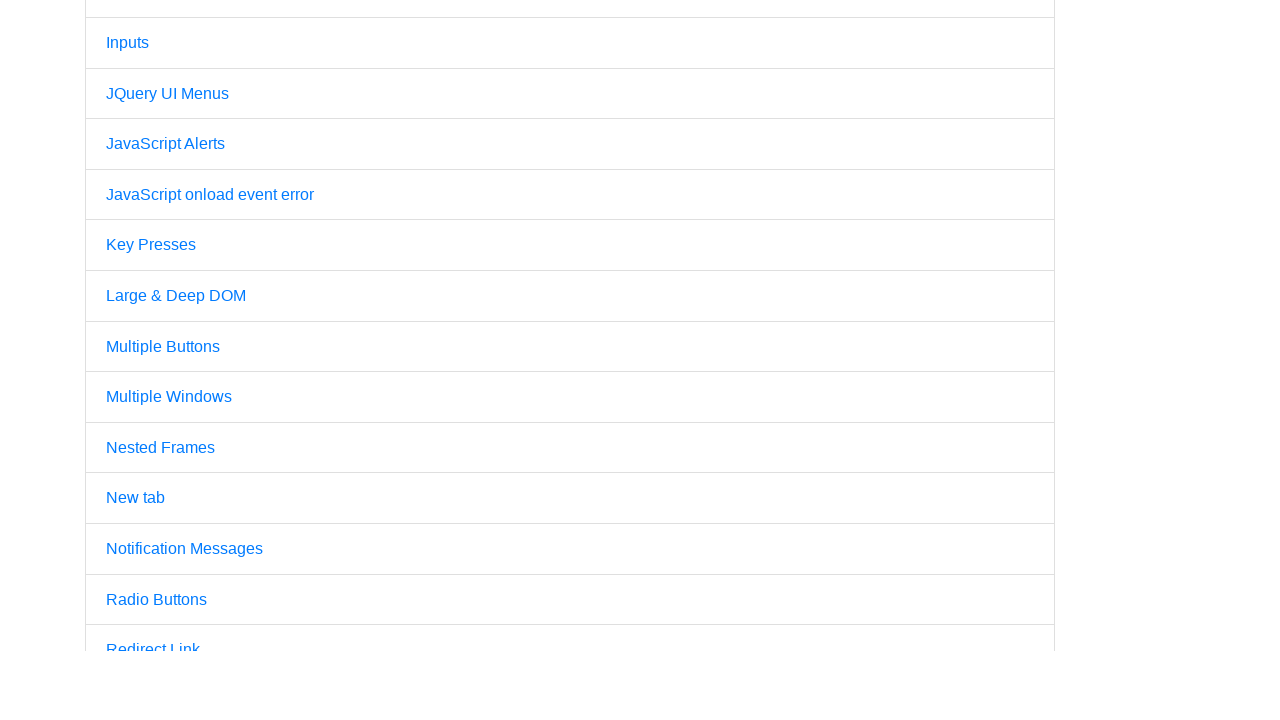

Waited 1 second after PAGE_UP press 2/4
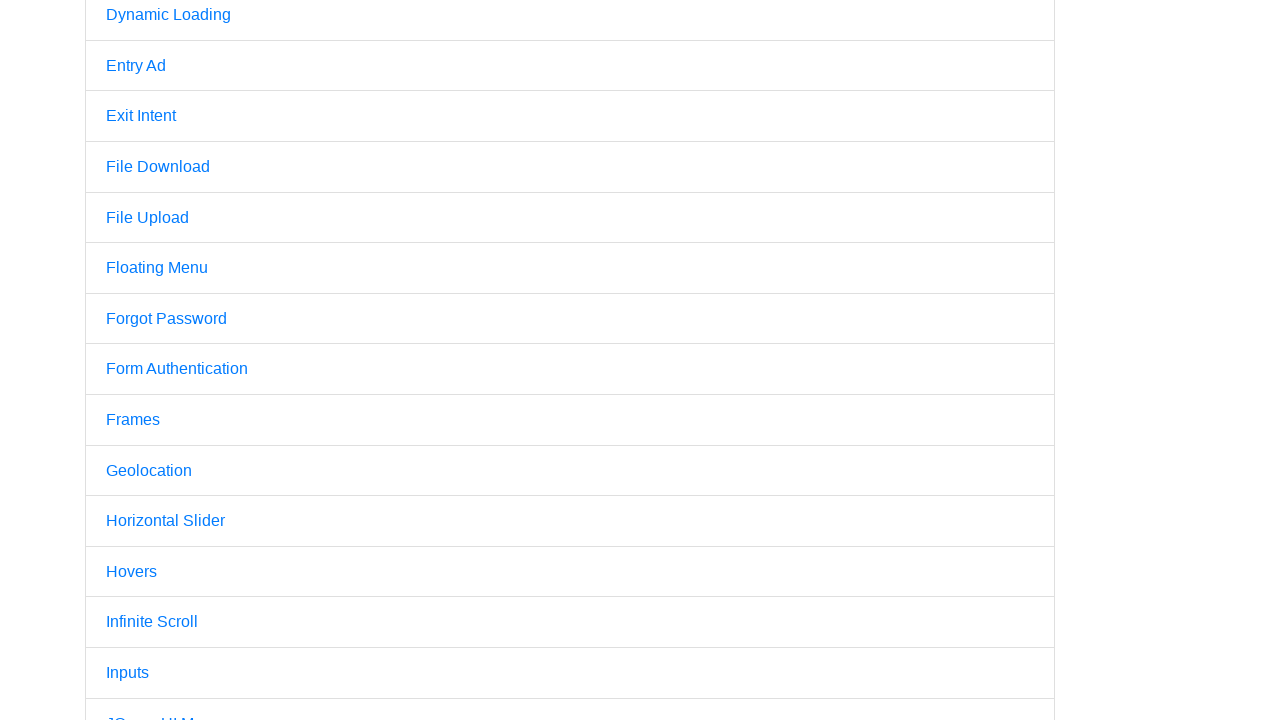

Pressed PAGE_UP key (press 3/4)
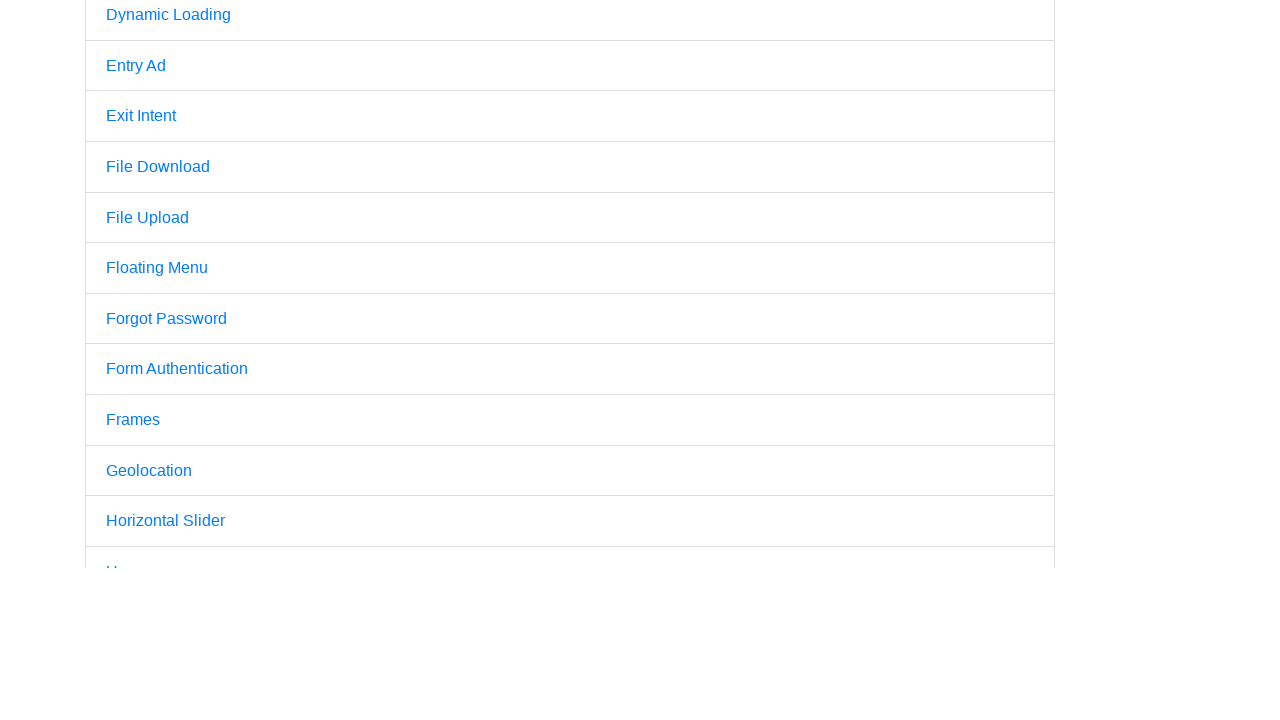

Waited 1 second after PAGE_UP press 3/4
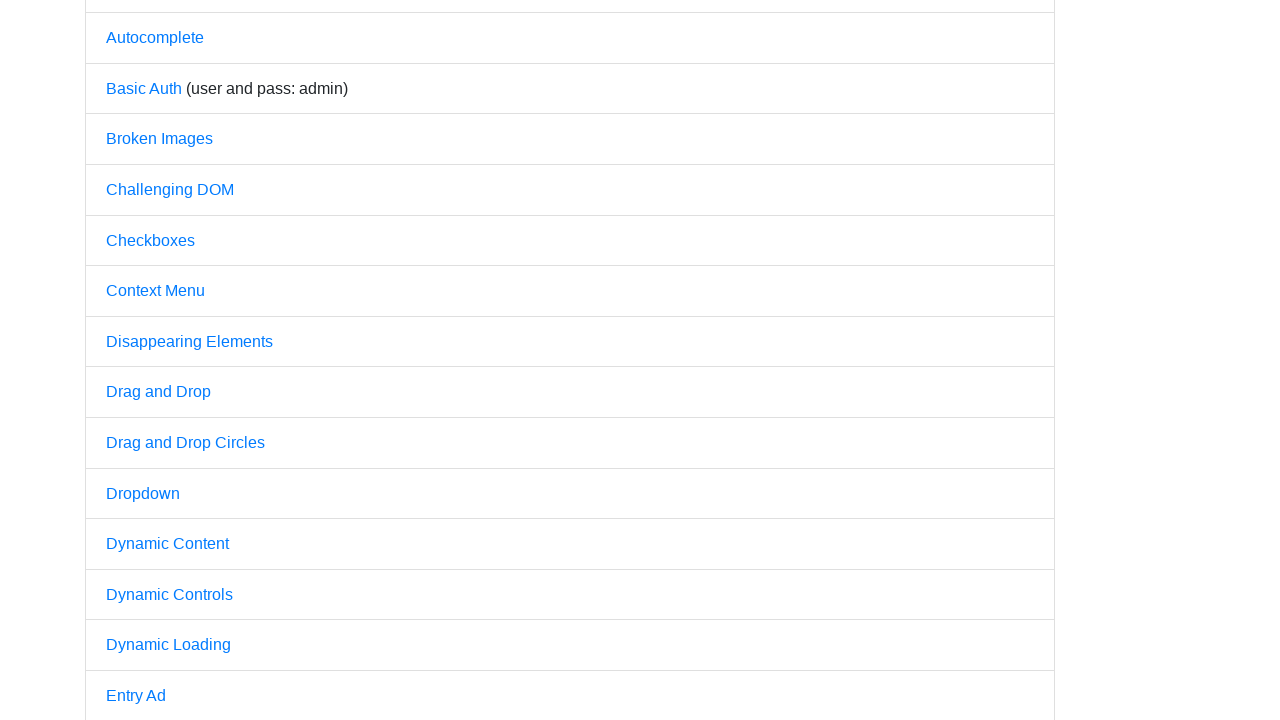

Pressed PAGE_UP key (press 4/4)
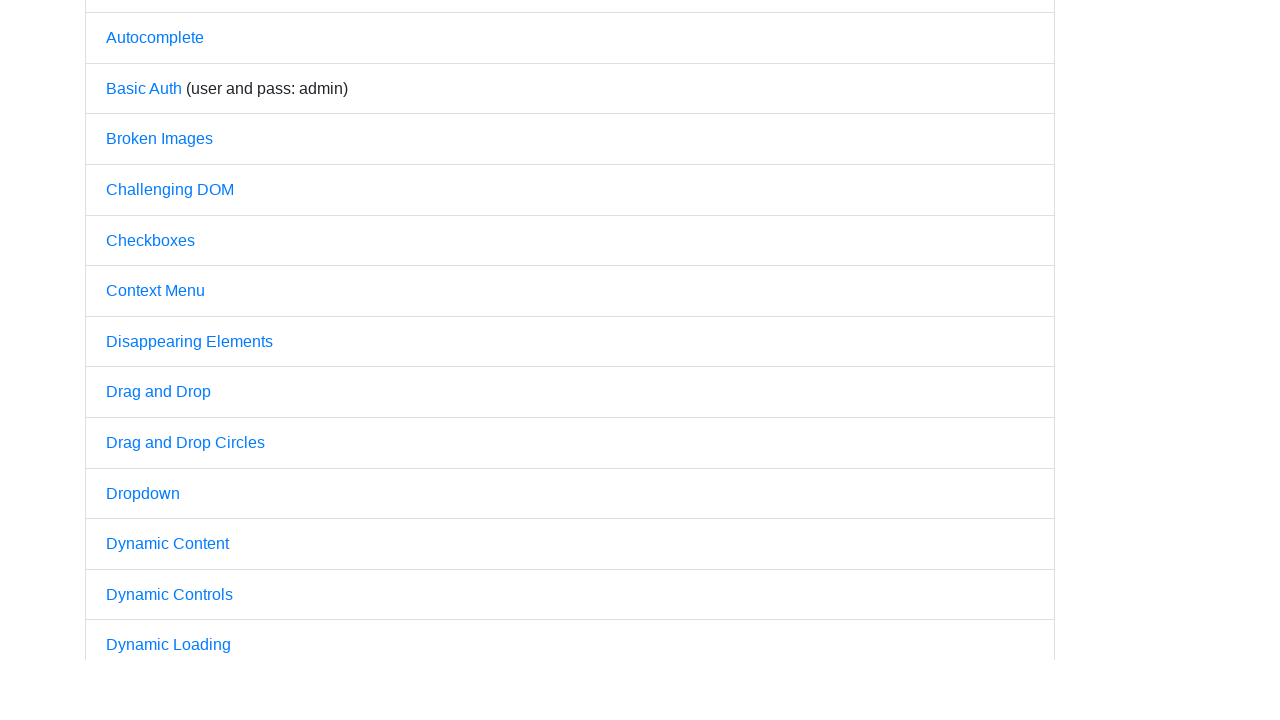

Waited 1 second after PAGE_UP press 4/4
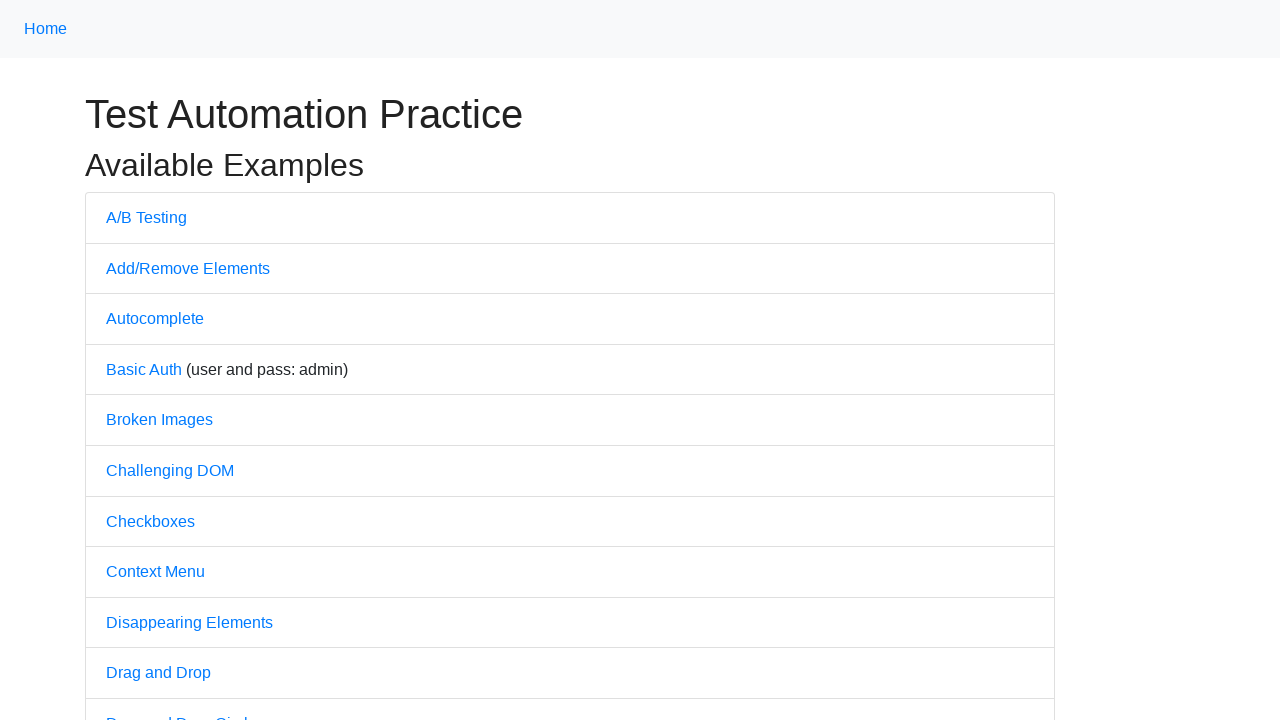

Verified Home link is visible after scrolling up
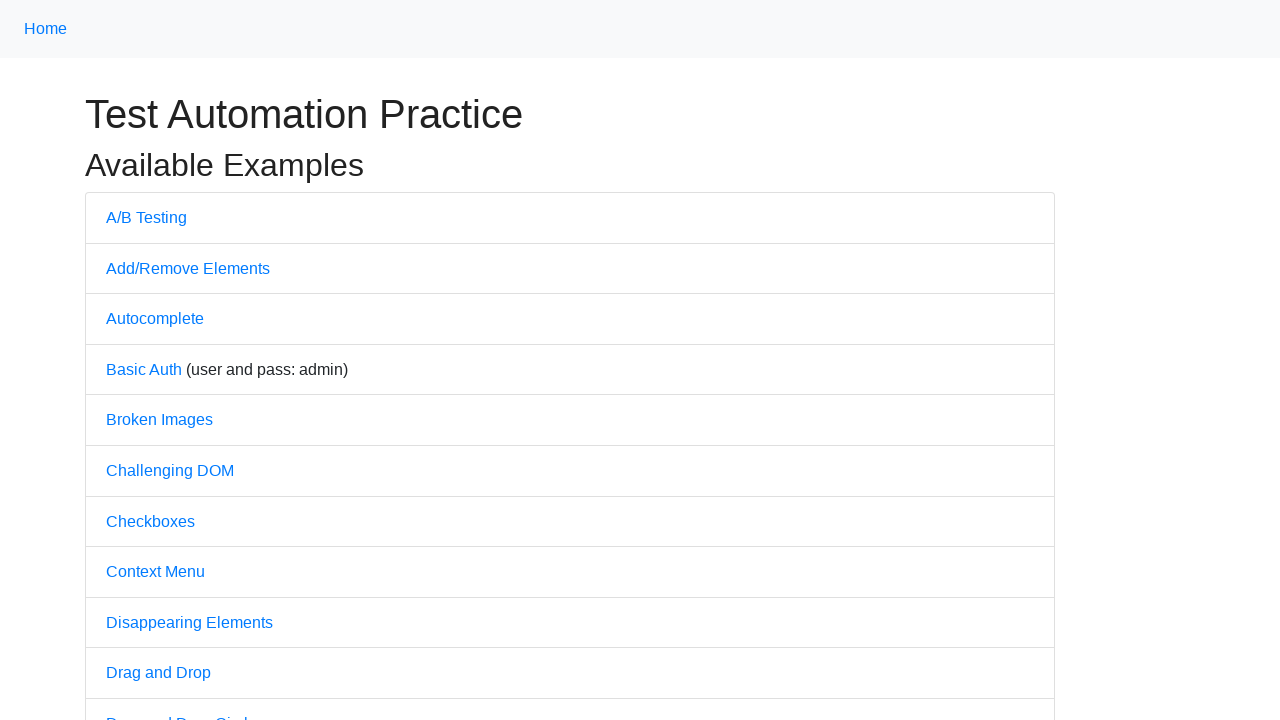

Clicked Home link at (46, 29) on xpath=//a[.='Home']
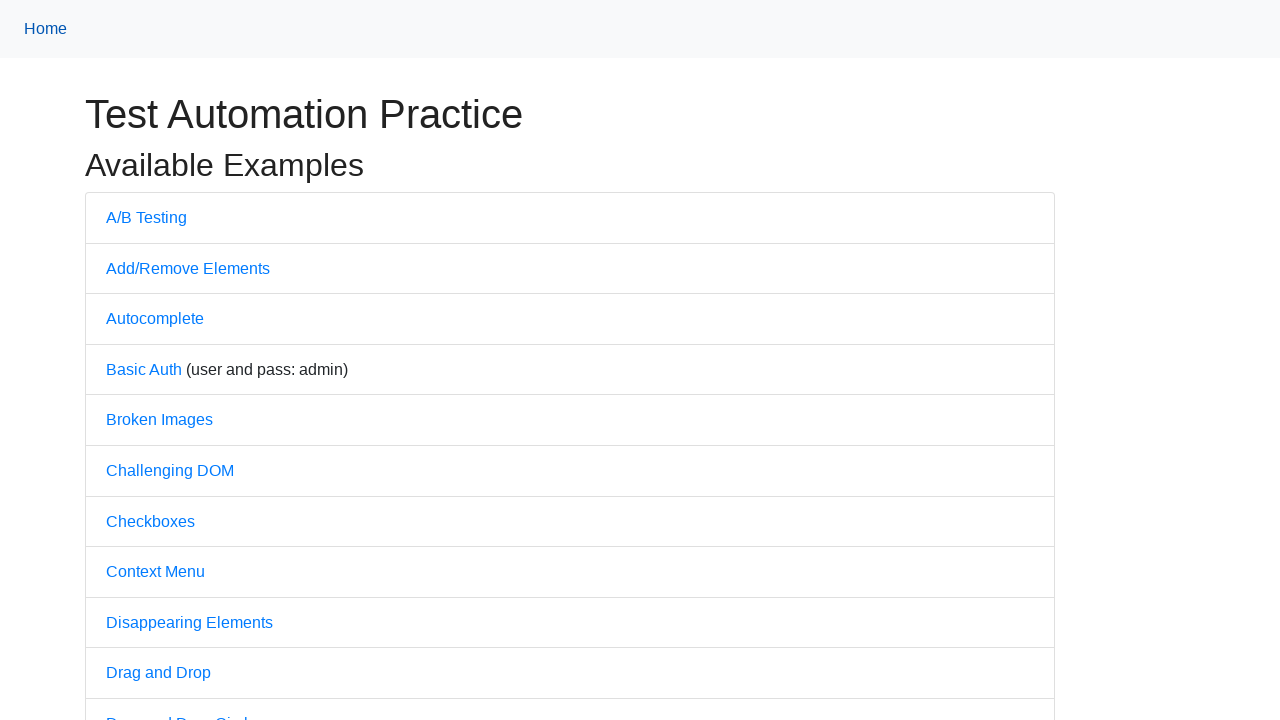

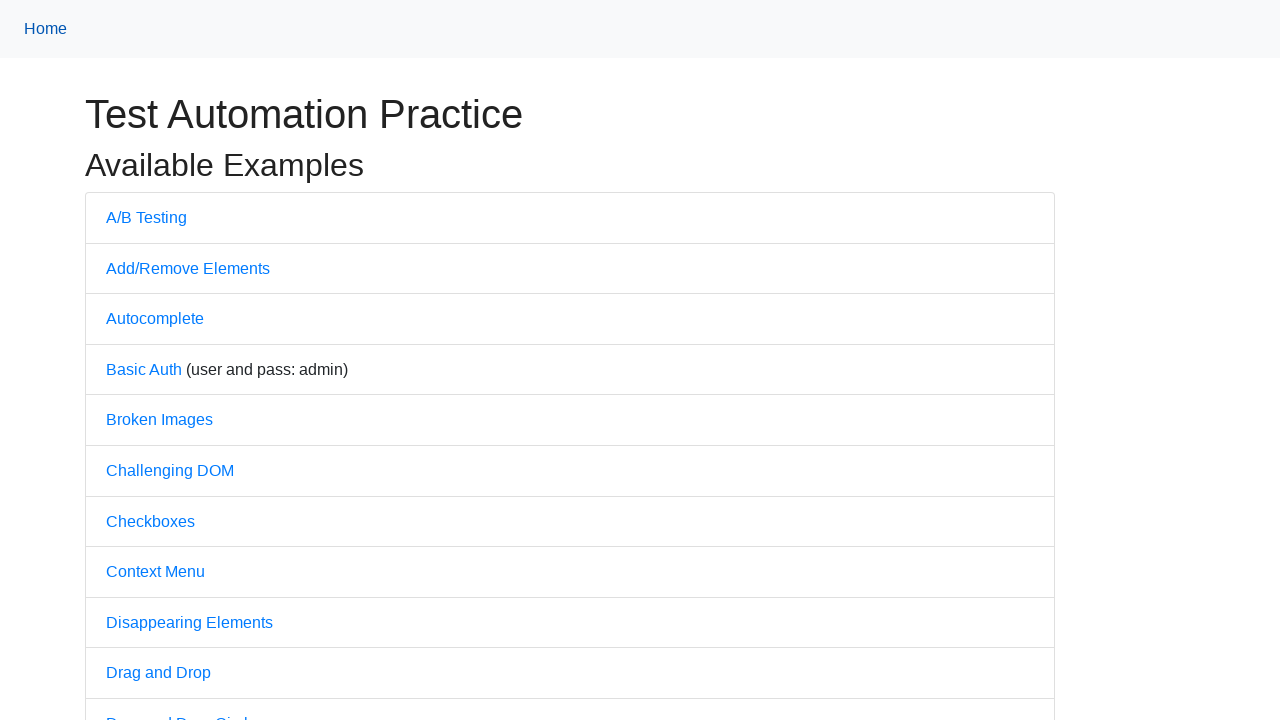